Tests A/B test opt-out by first adding an opt-out cookie on the main page, then navigating to the split test page and verifying the opt-out is active.

Starting URL: http://the-internet.herokuapp.com

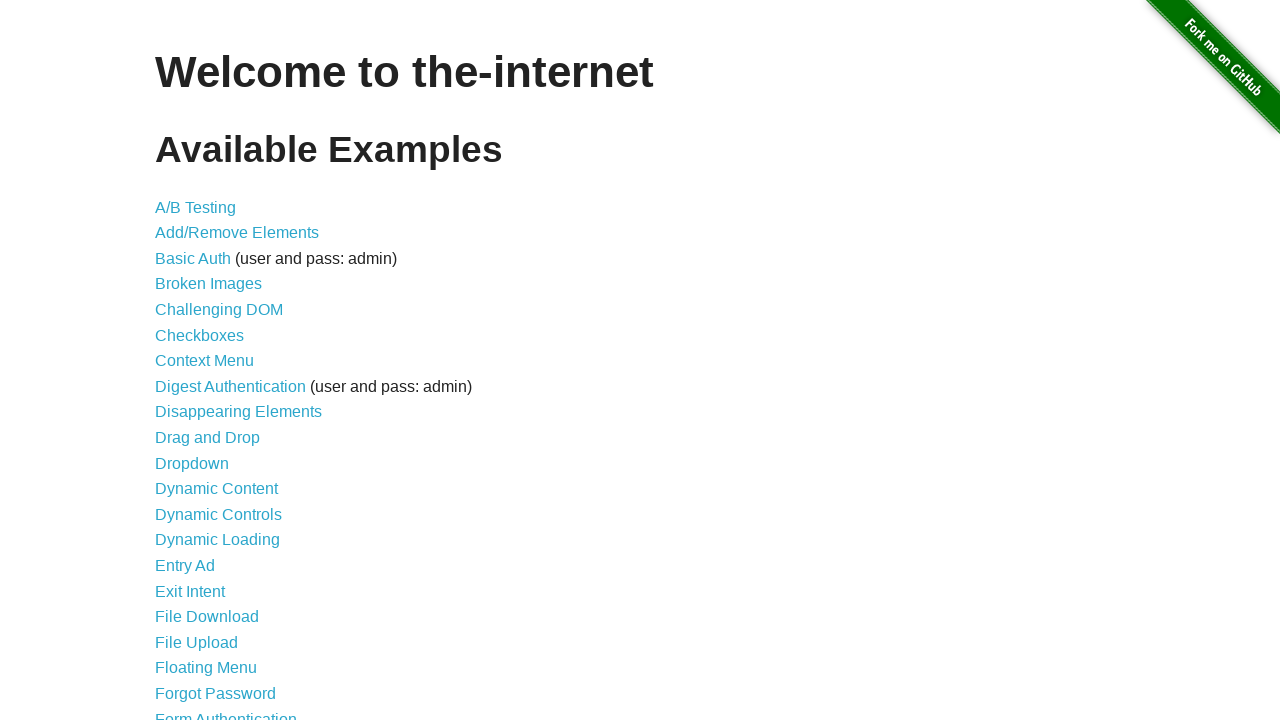

Added optimizelyOptOut cookie to context
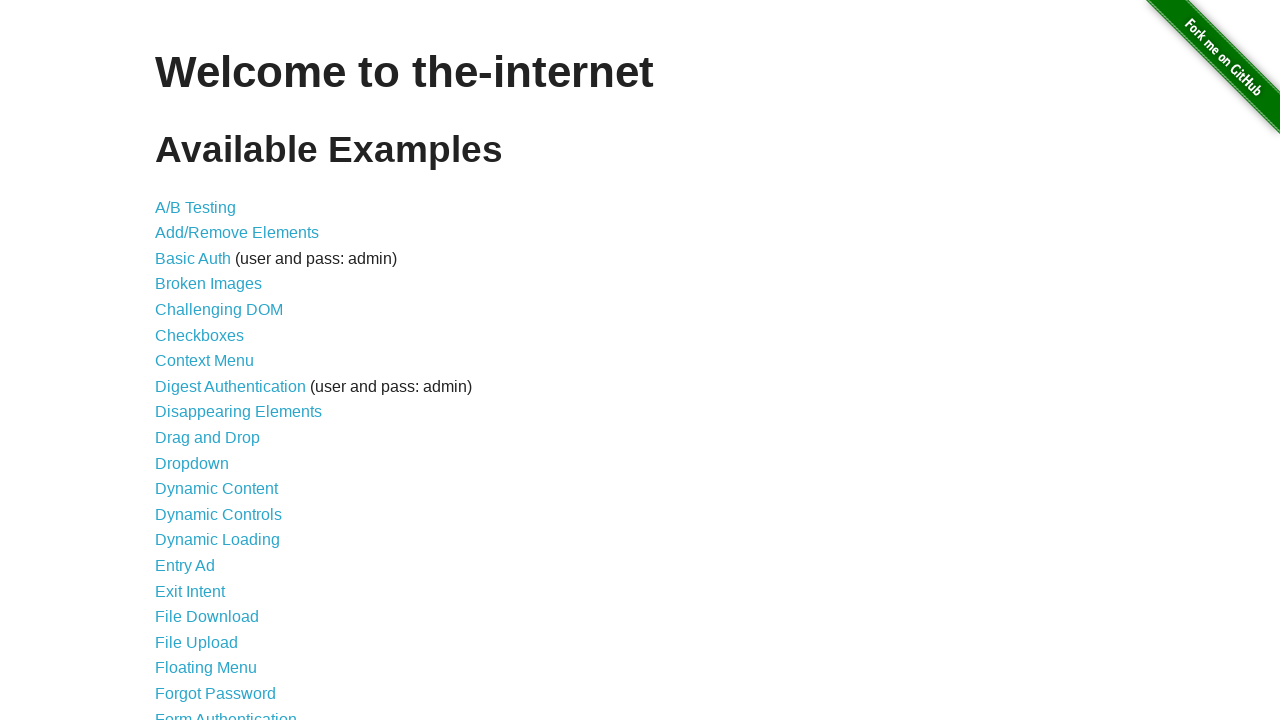

Navigated to A/B test page at /abtest
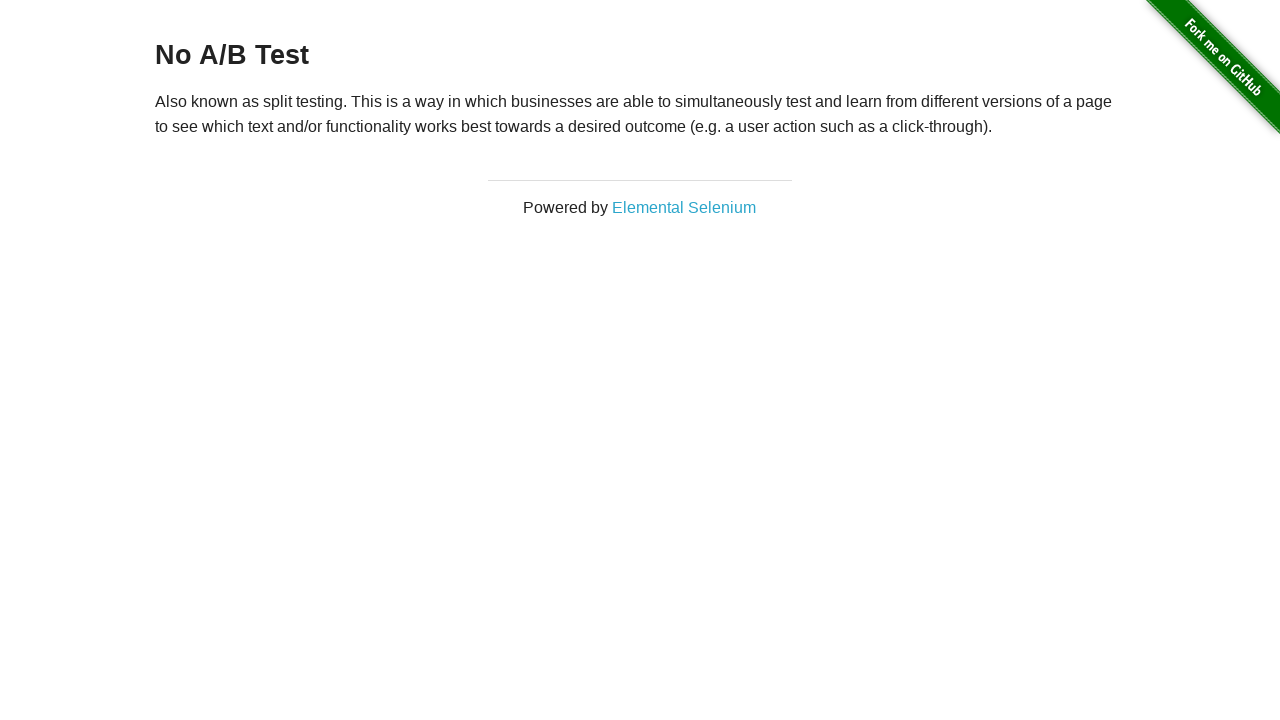

Retrieved heading text from page
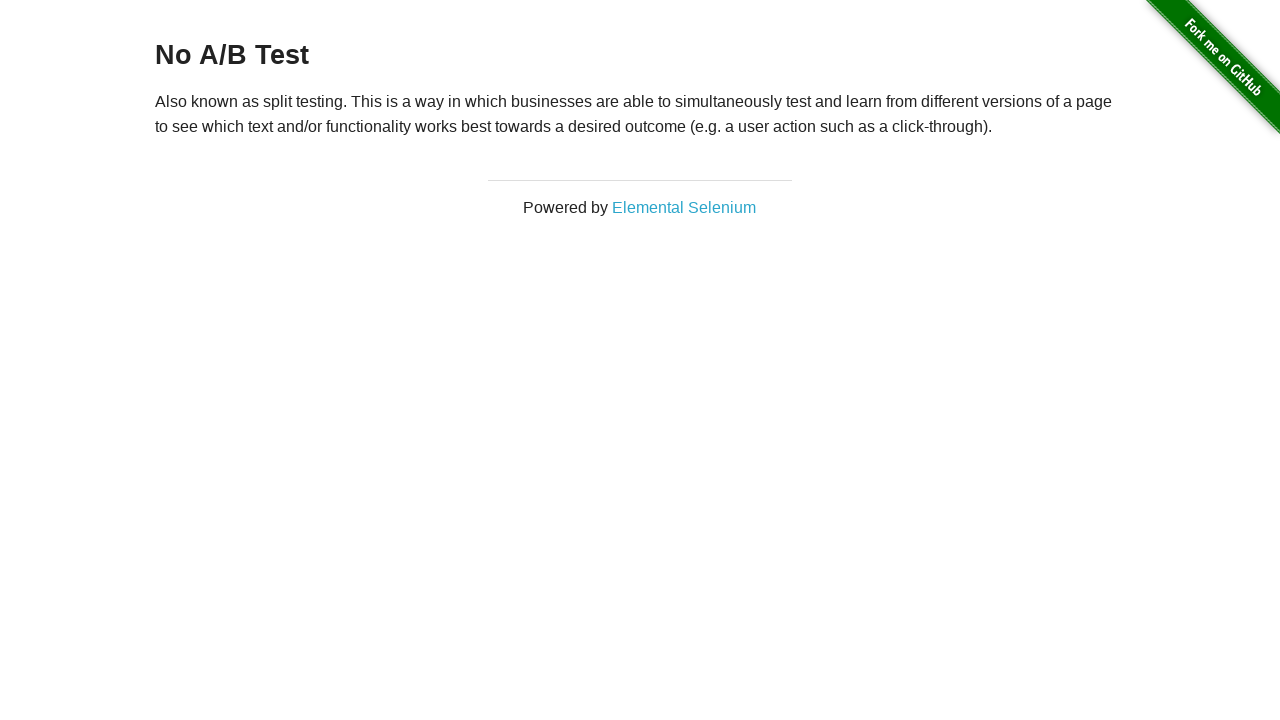

Verified opt-out is active: heading shows 'No A/B Test'
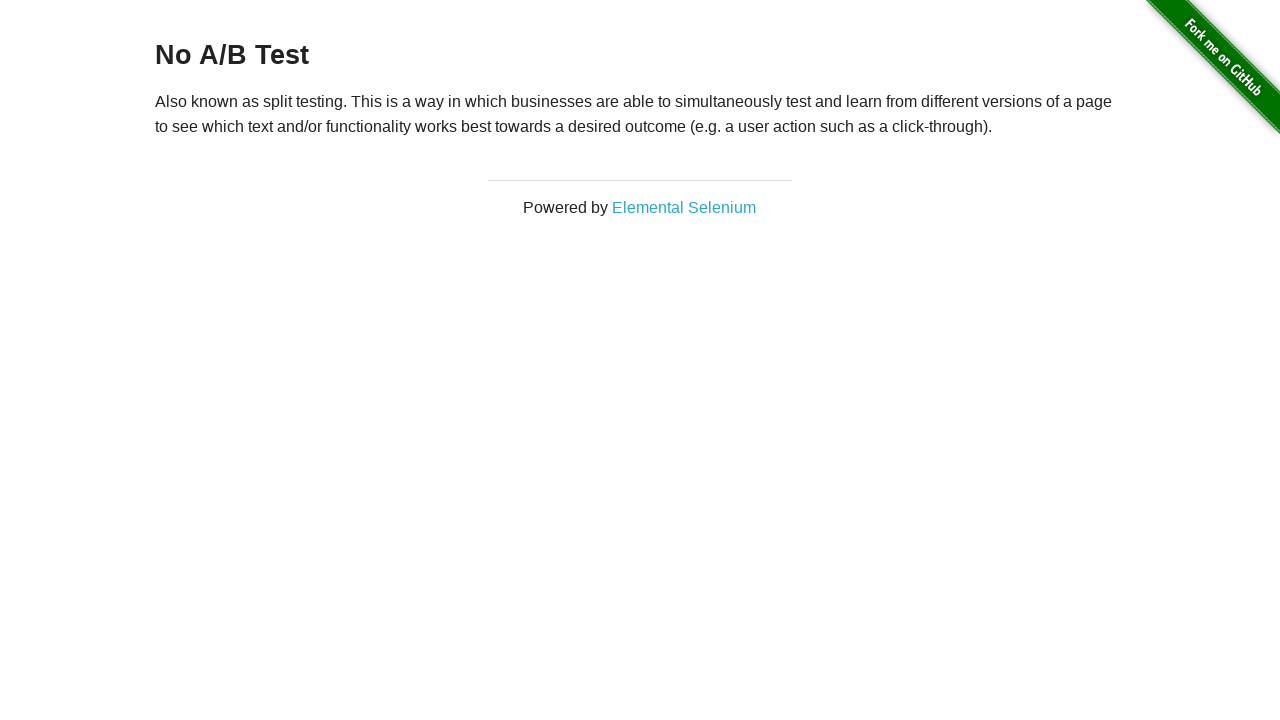

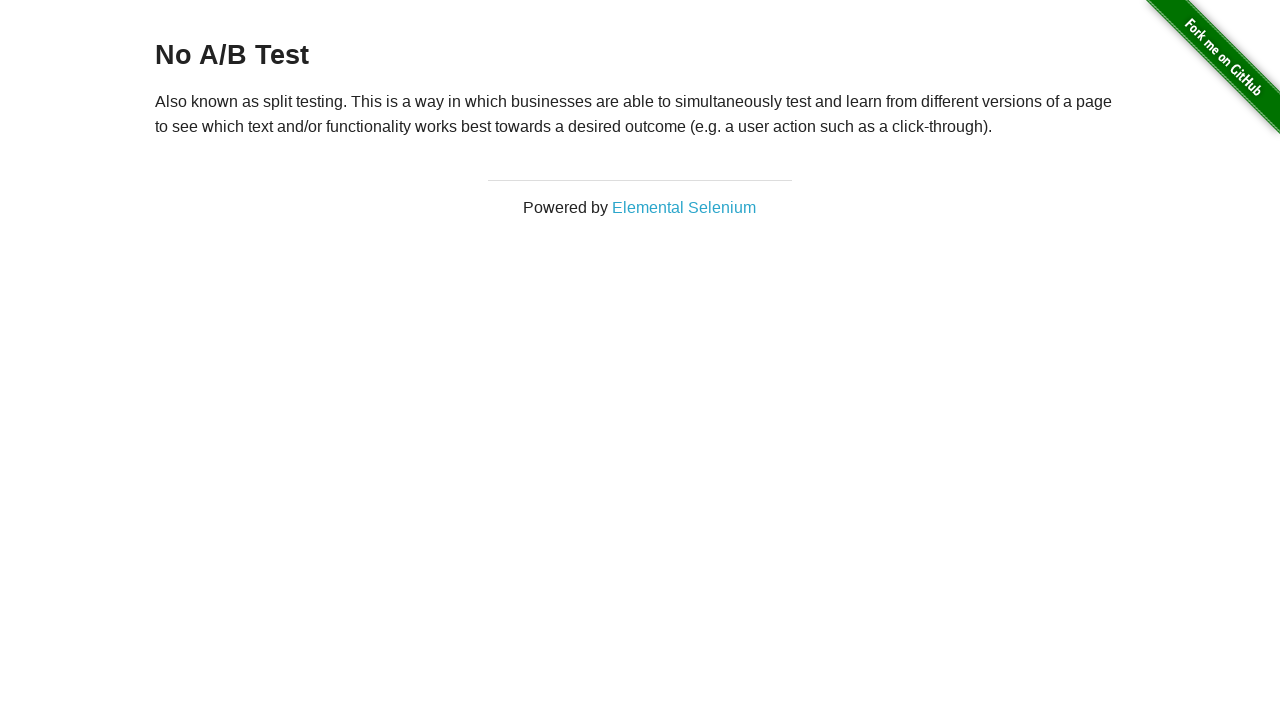